Tests click and drag selection on a jQuery UI selectable grid by selecting multiple items through click-and-hold drag action

Starting URL: http://jqueryui.com/resources/demos/selectable/display-grid.html

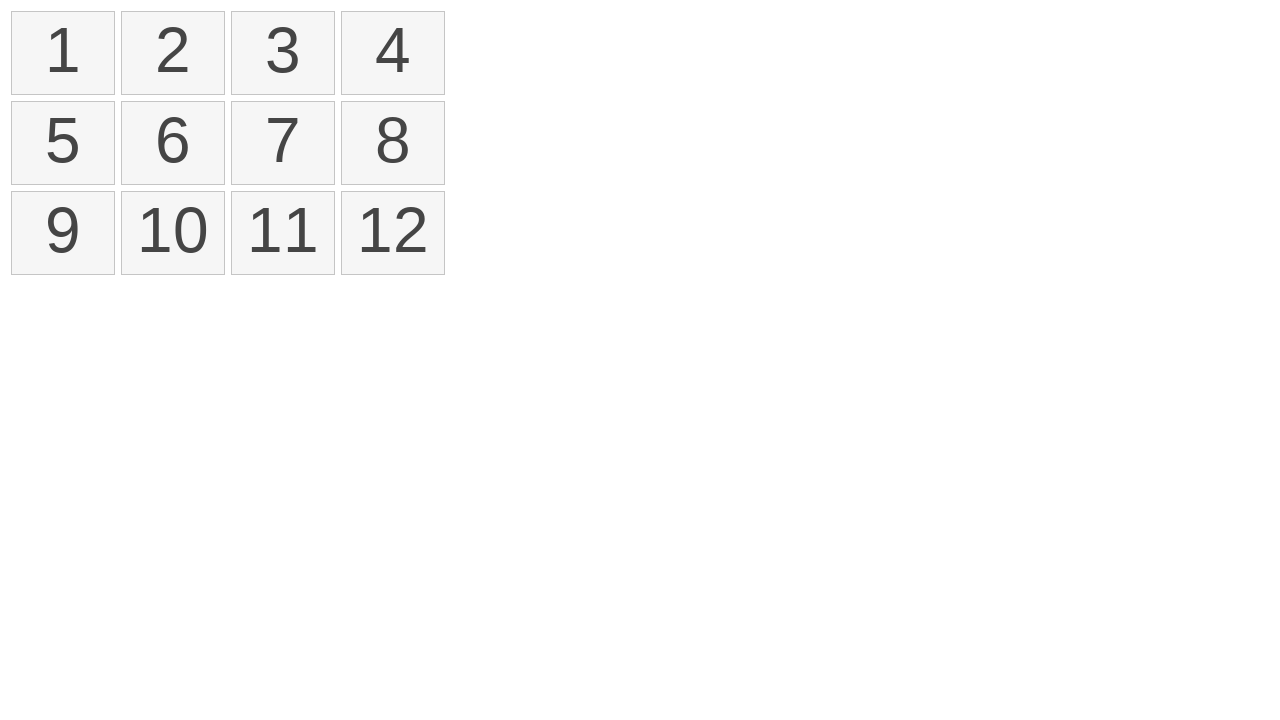

Waited for selectable items to load
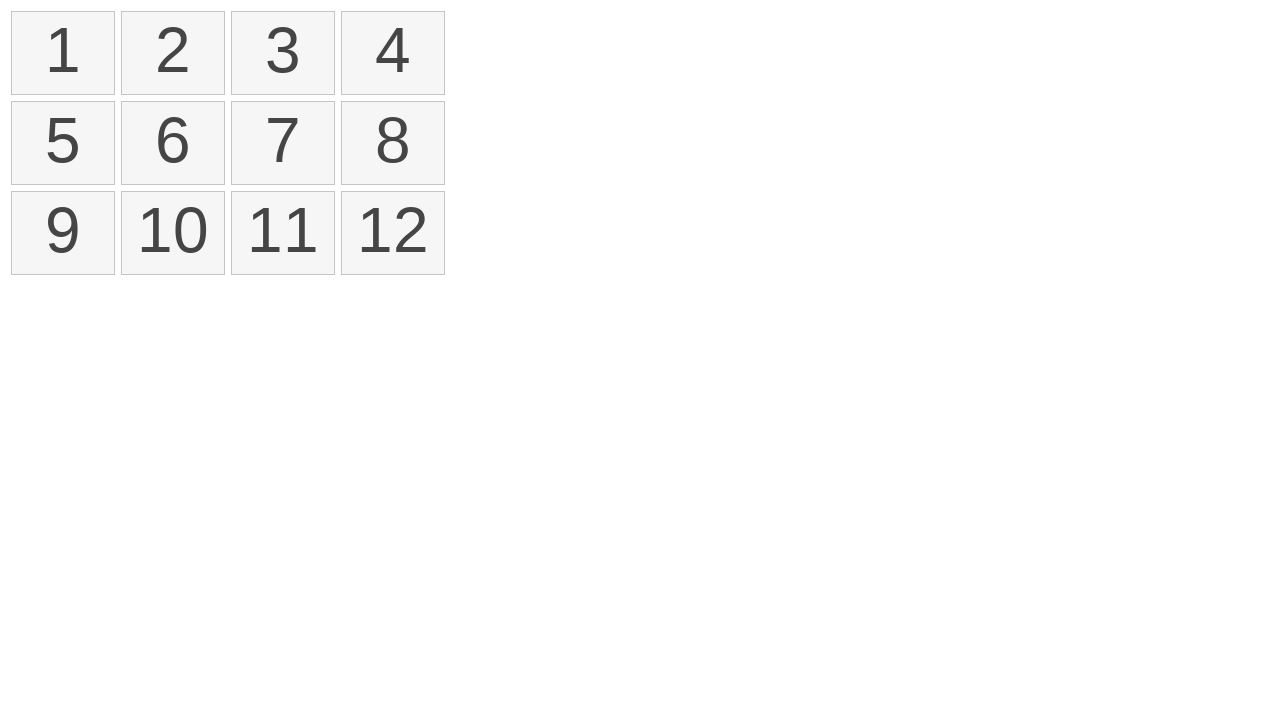

Located all selectable items in the grid
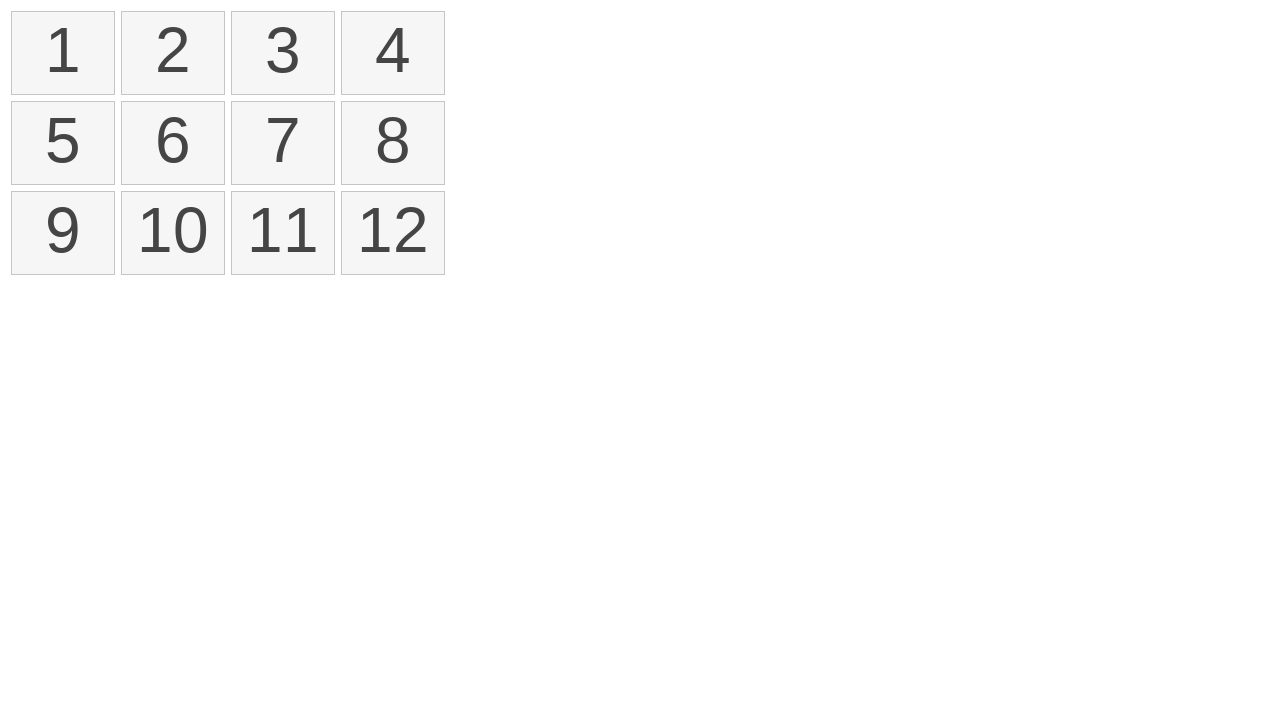

Retrieved bounding box for first item
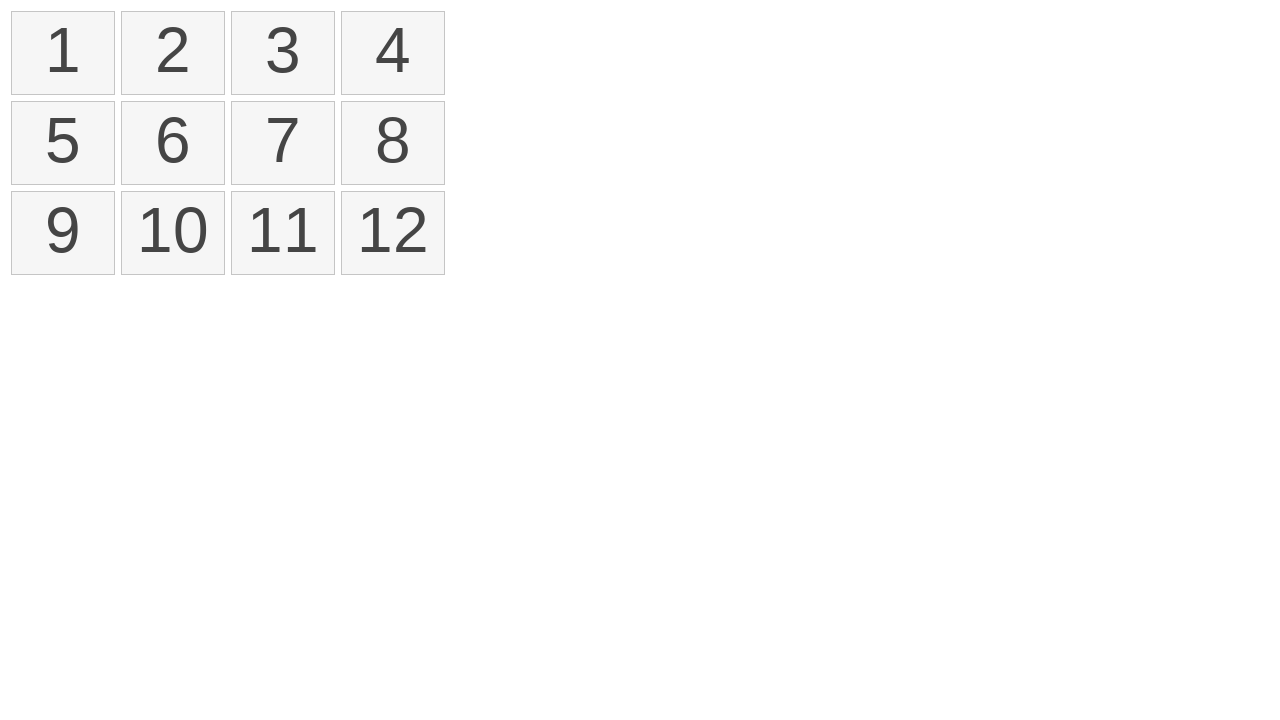

Retrieved bounding box for fourth item
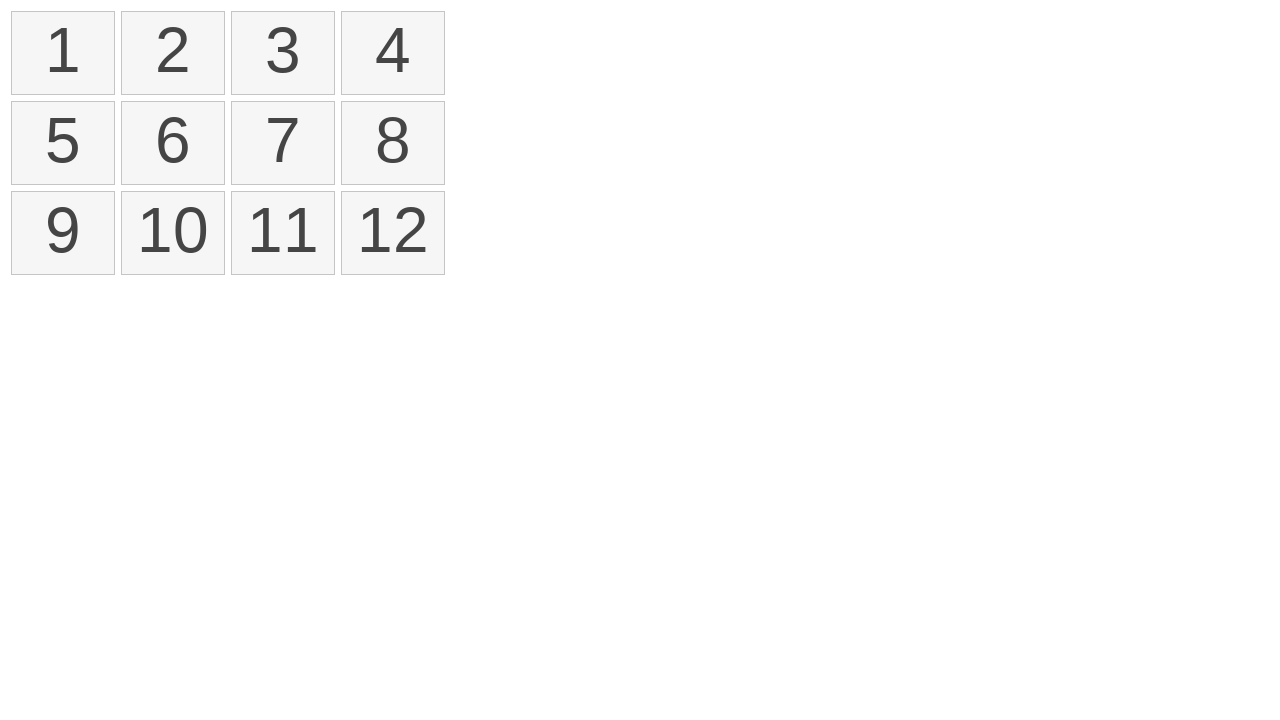

Moved mouse to center of first item at (63, 53)
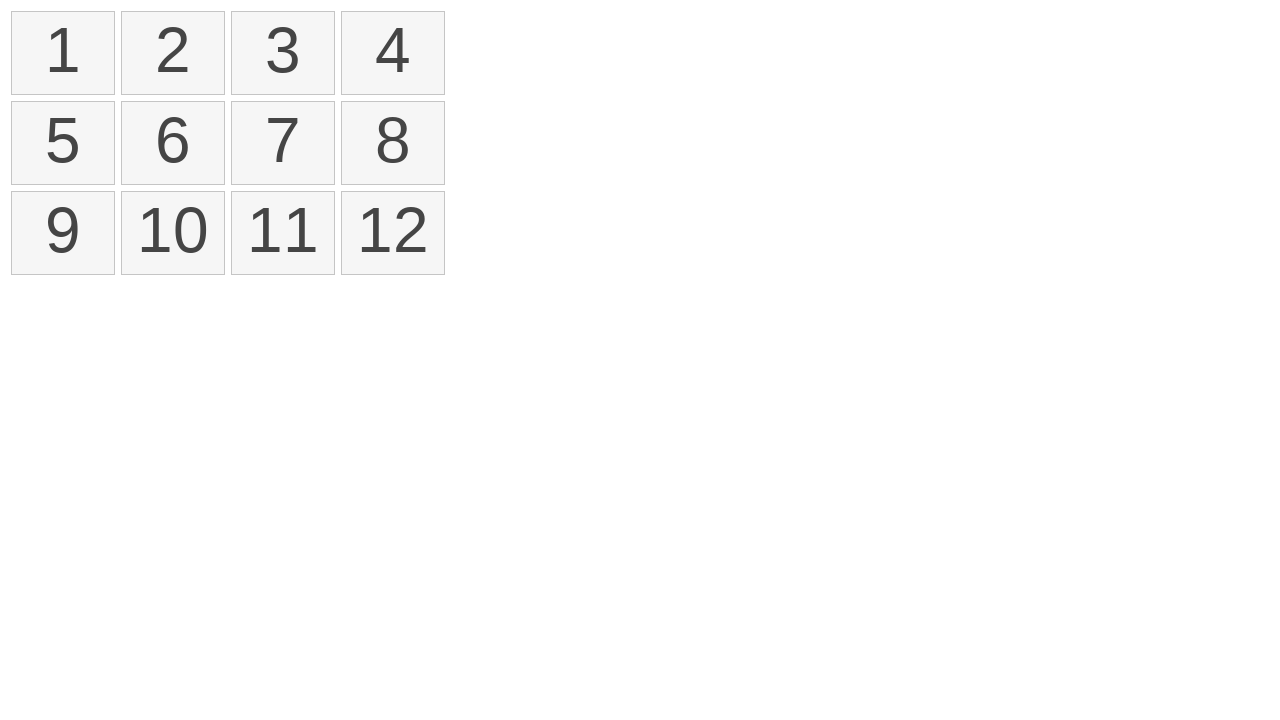

Pressed mouse button down to start drag selection at (63, 53)
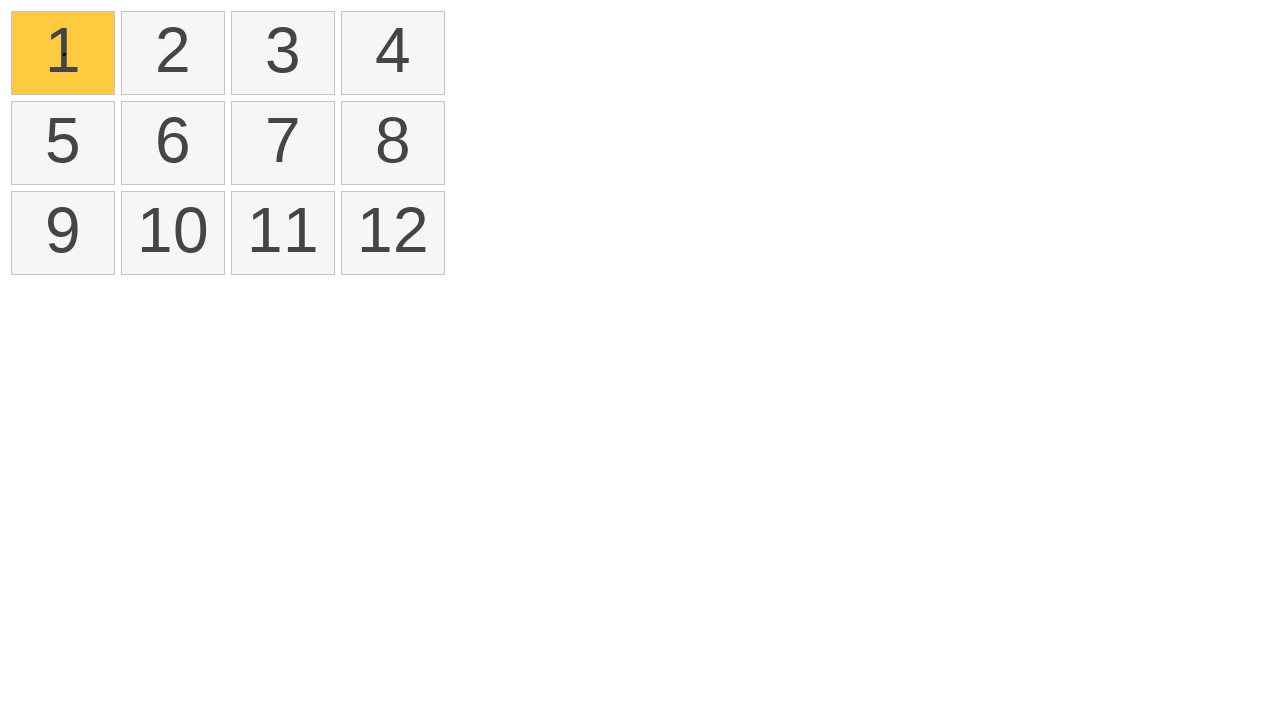

Dragged mouse to center of fourth item at (393, 53)
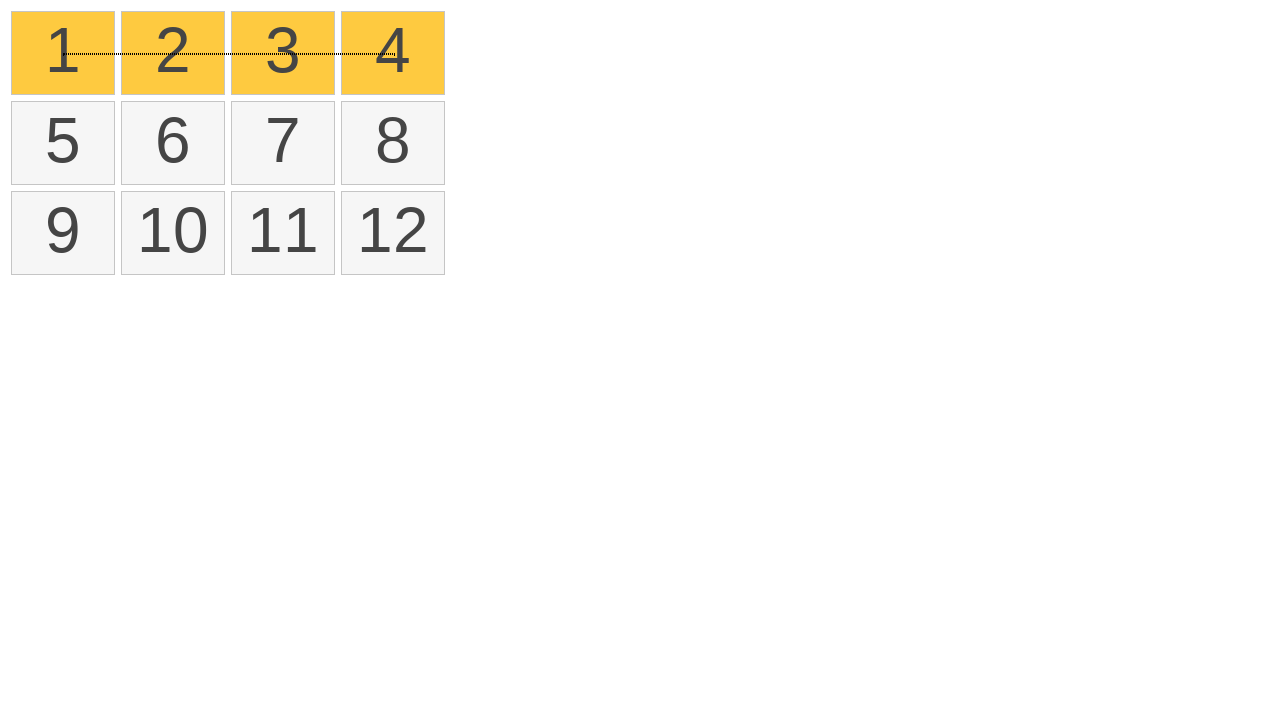

Released mouse button to complete drag selection at (393, 53)
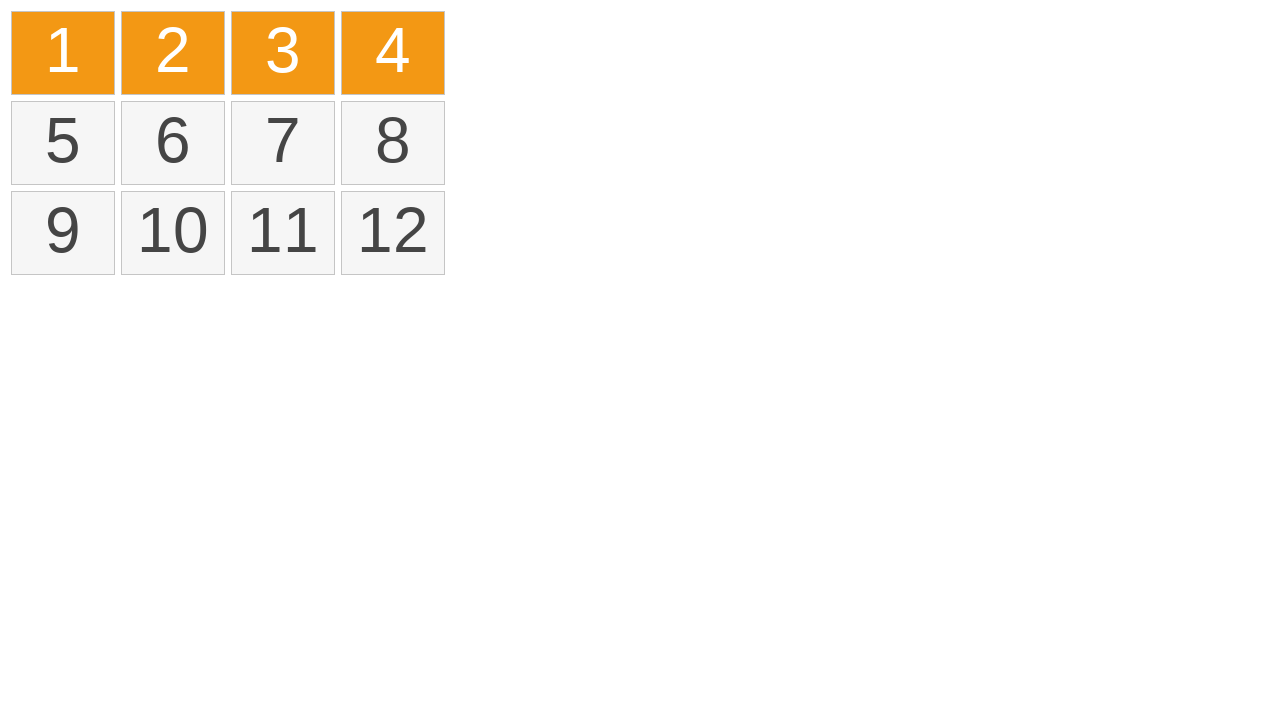

Waited for selected items to be highlighted
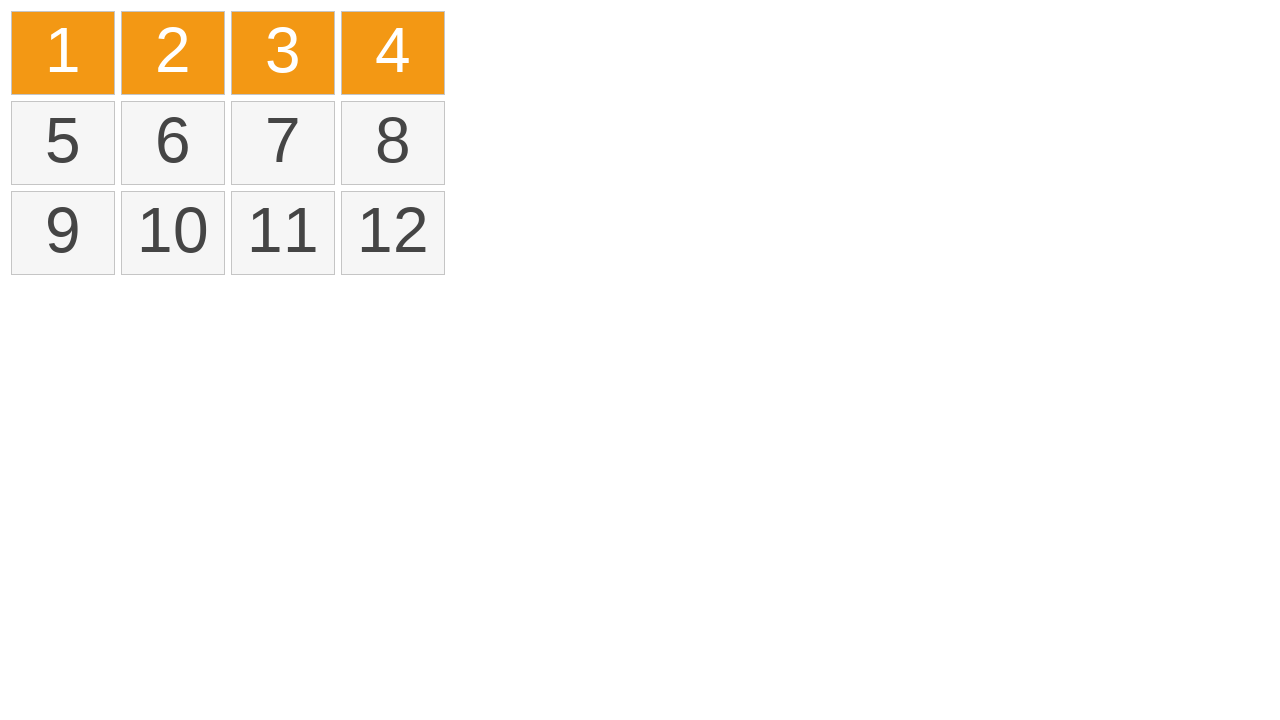

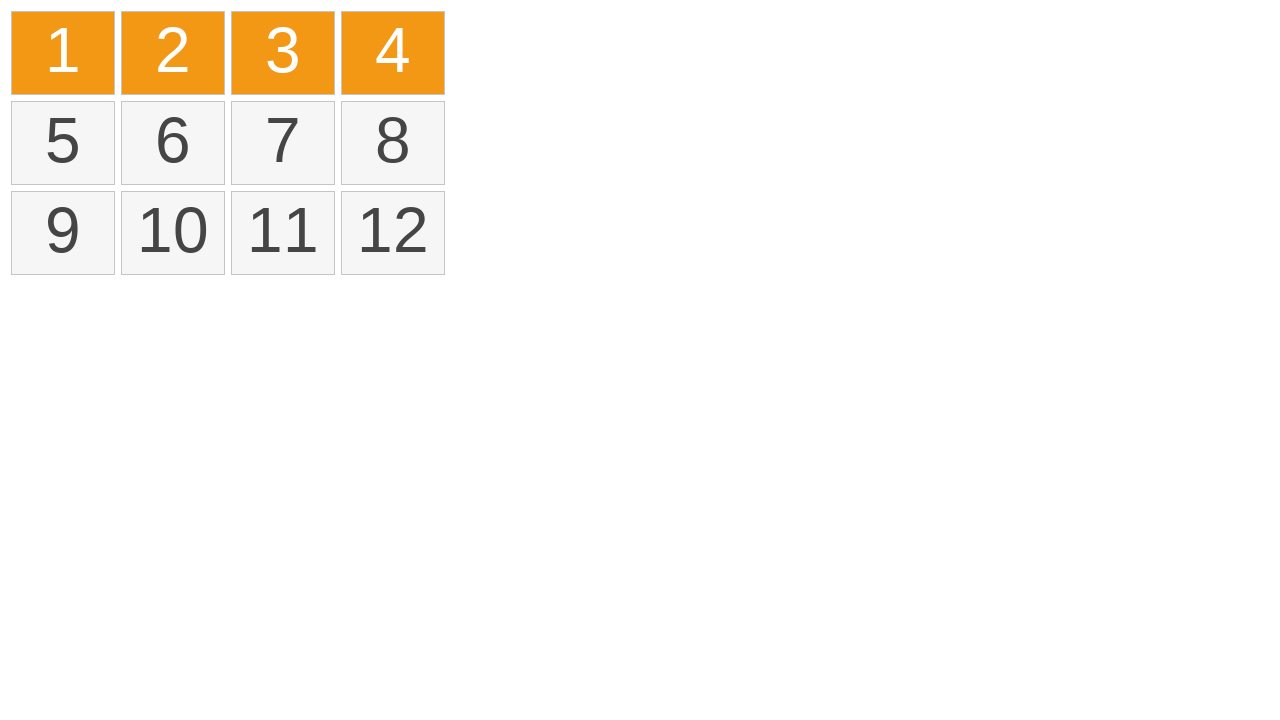